Solves a mathematical puzzle by extracting a value from an image attribute, calculating a mathematical function, and submitting the result along with checkbox and radio button selections

Starting URL: http://suninjuly.github.io/get_attribute.html

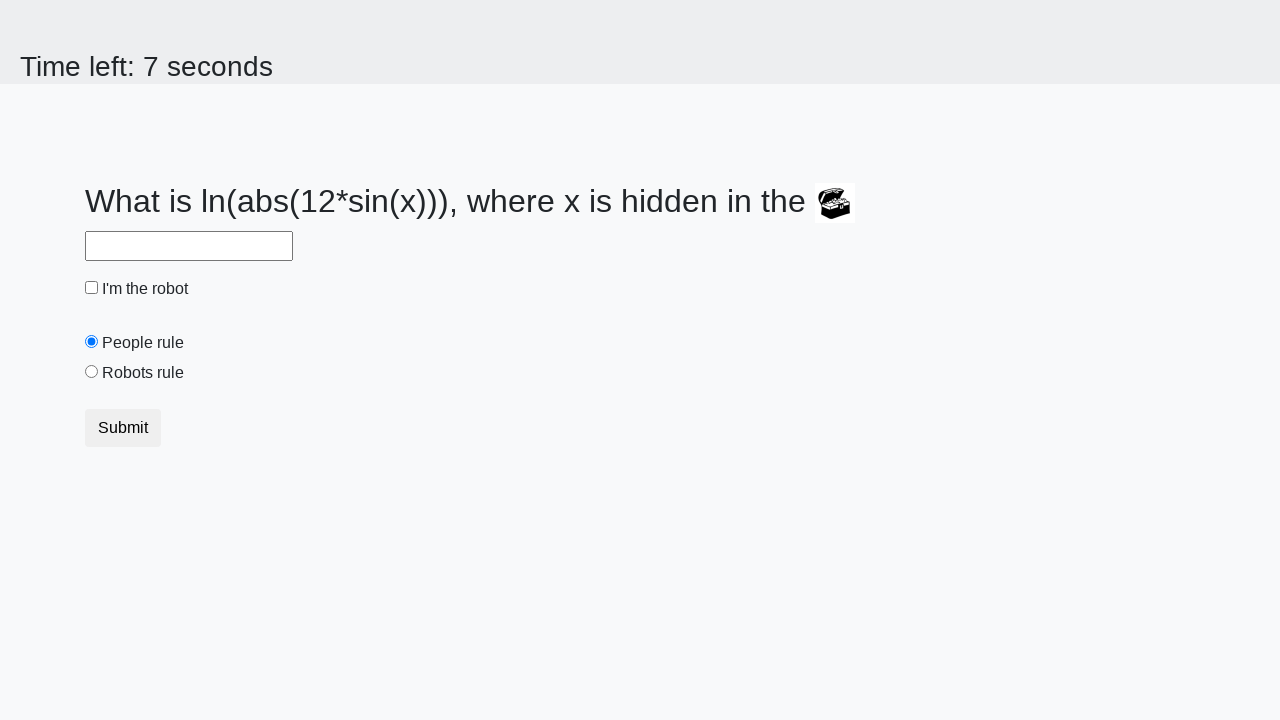

Located treasure image element
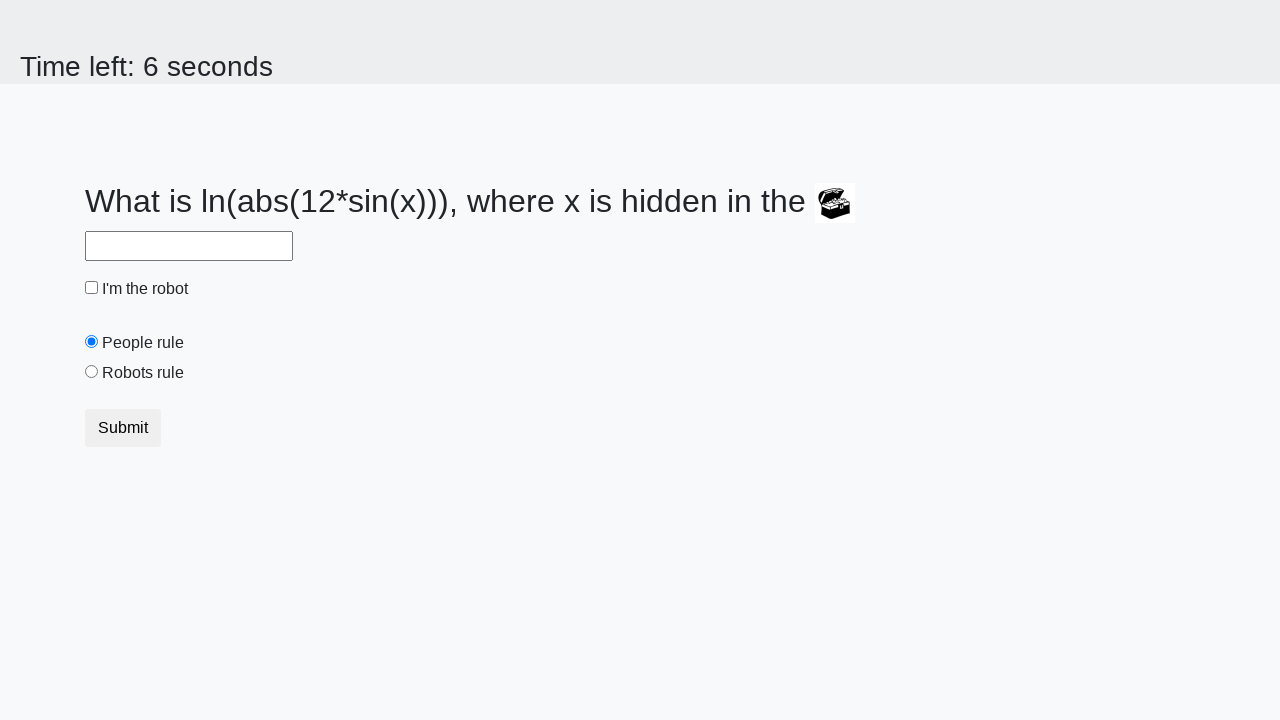

Extracted valuex attribute from treasure image
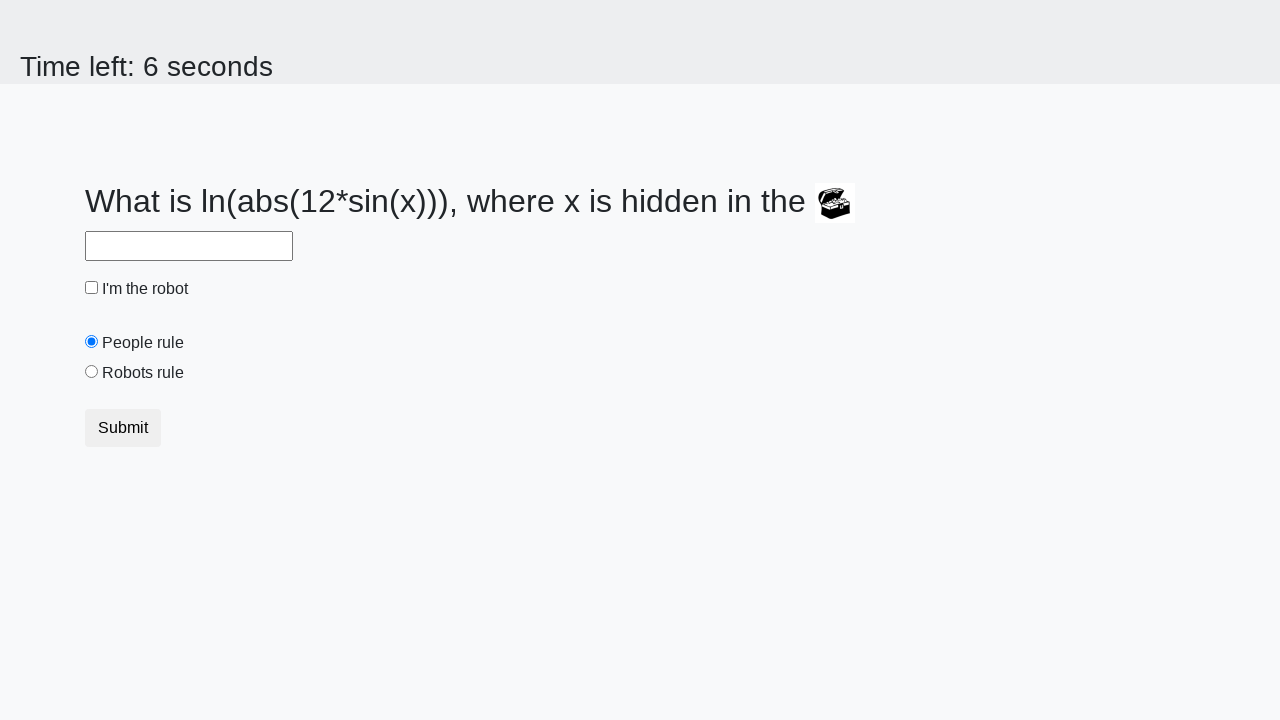

Calculated mathematical function result: 2.4649667082698756
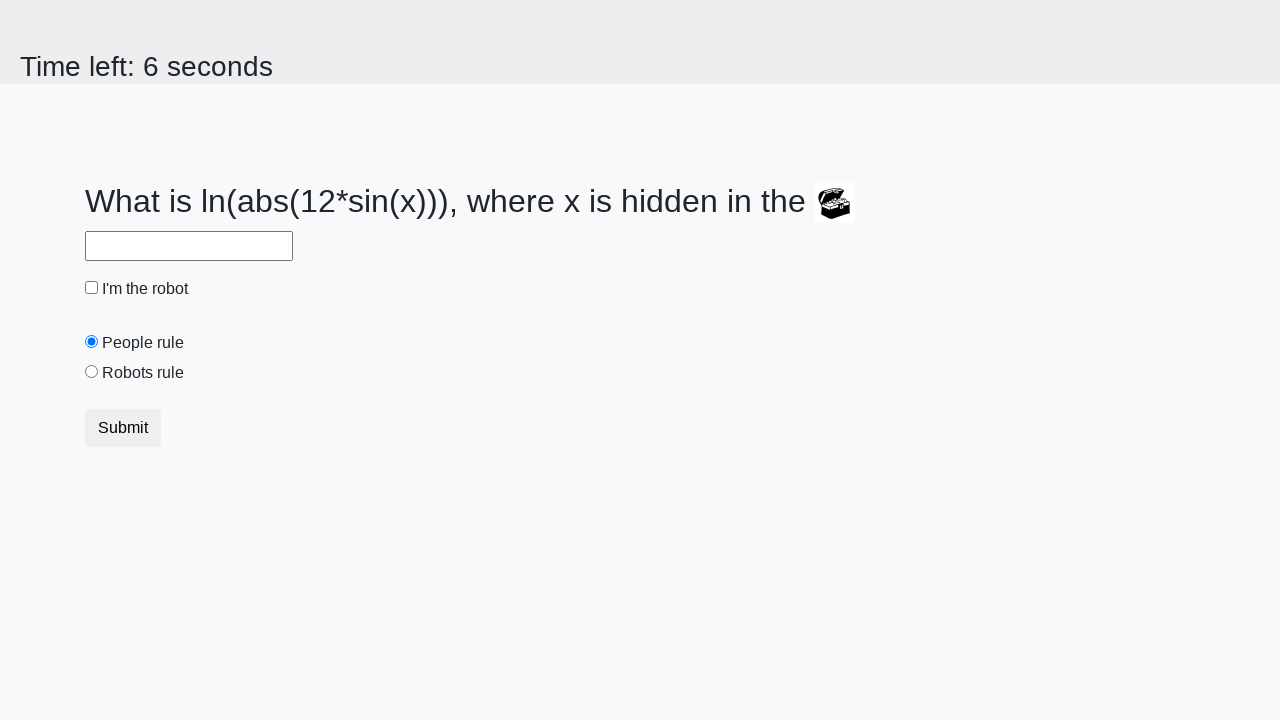

Filled answer field with calculated value on #answer
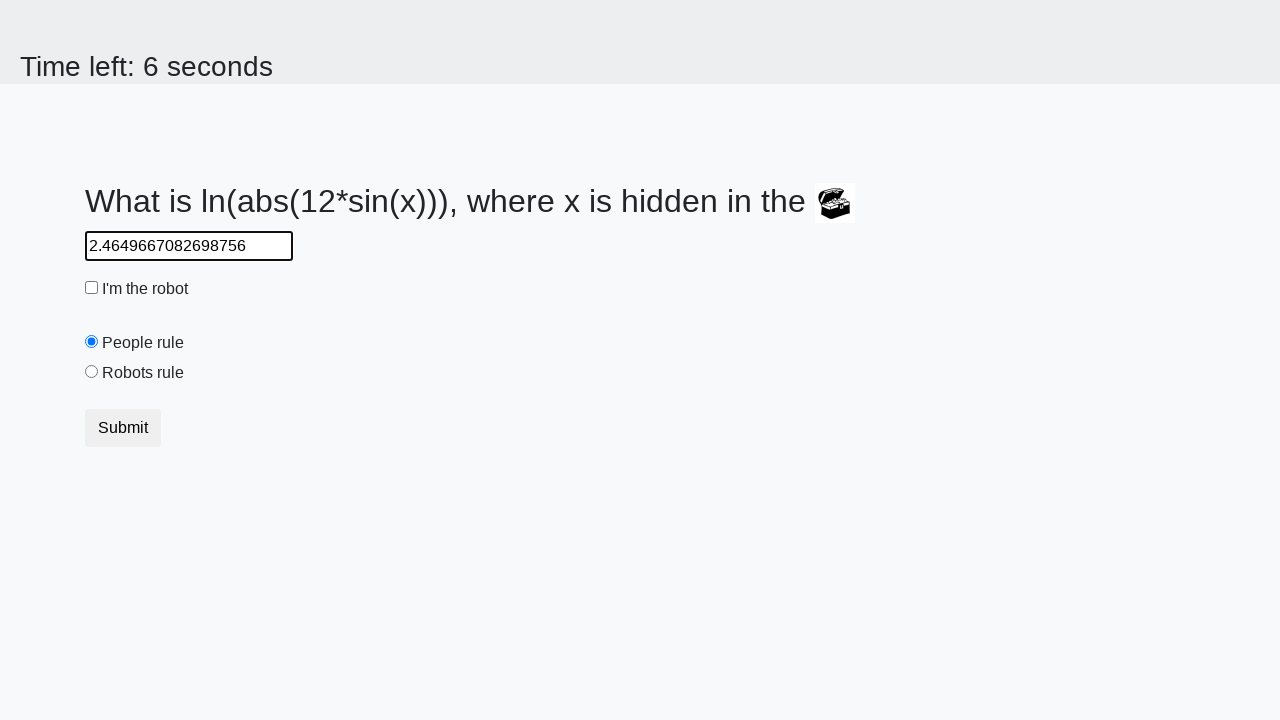

Checked the robot checkbox at (92, 288) on #robotCheckbox
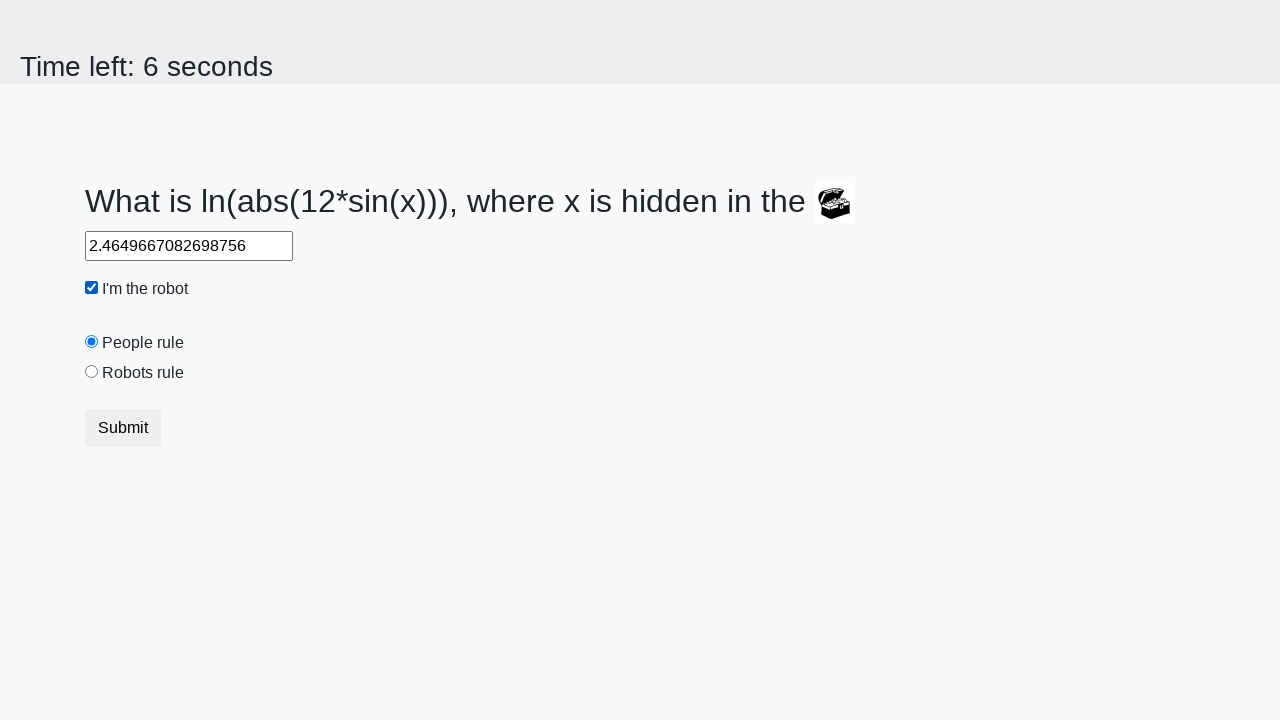

Selected 'Robots rule!' radio button at (92, 372) on #robotsRule
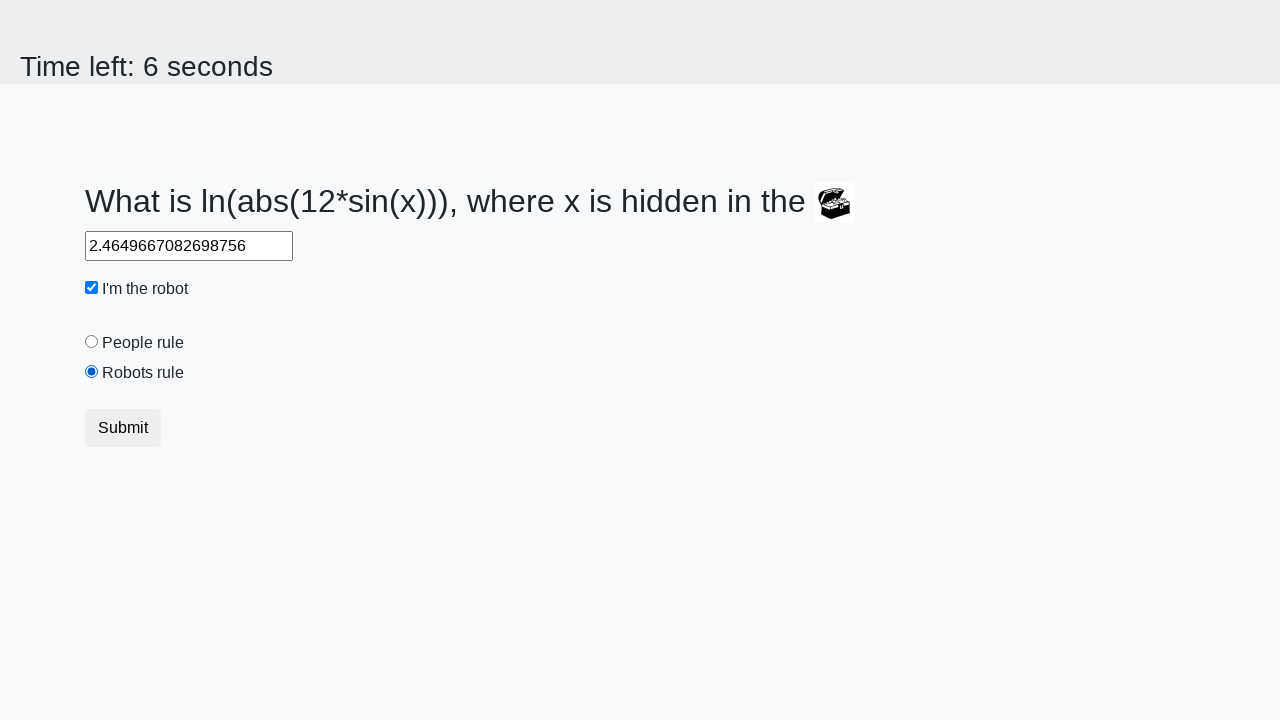

Clicked submit button to submit the form at (123, 428) on [type="submit"]
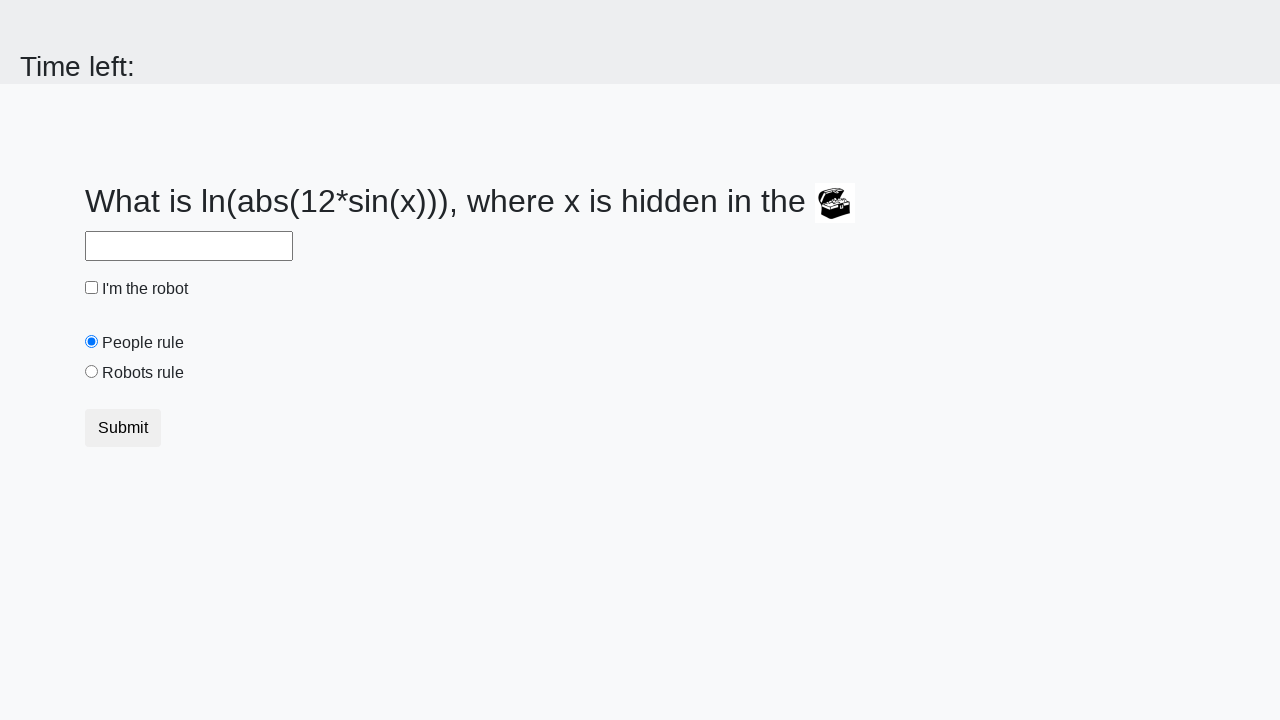

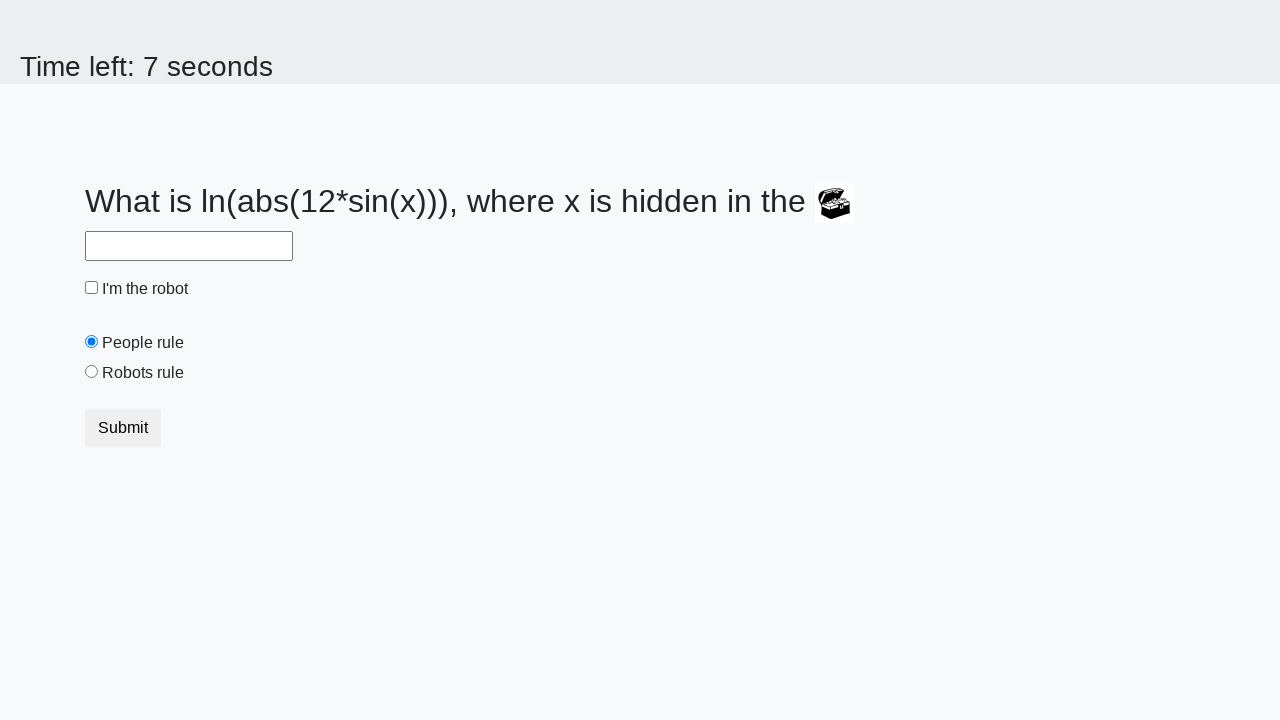